Tests opening a new browser tab by navigating to a page, opening a new tab, navigating to a second URL in that tab, and verifying there are two window handles.

Starting URL: https://the-internet.herokuapp.com/windows

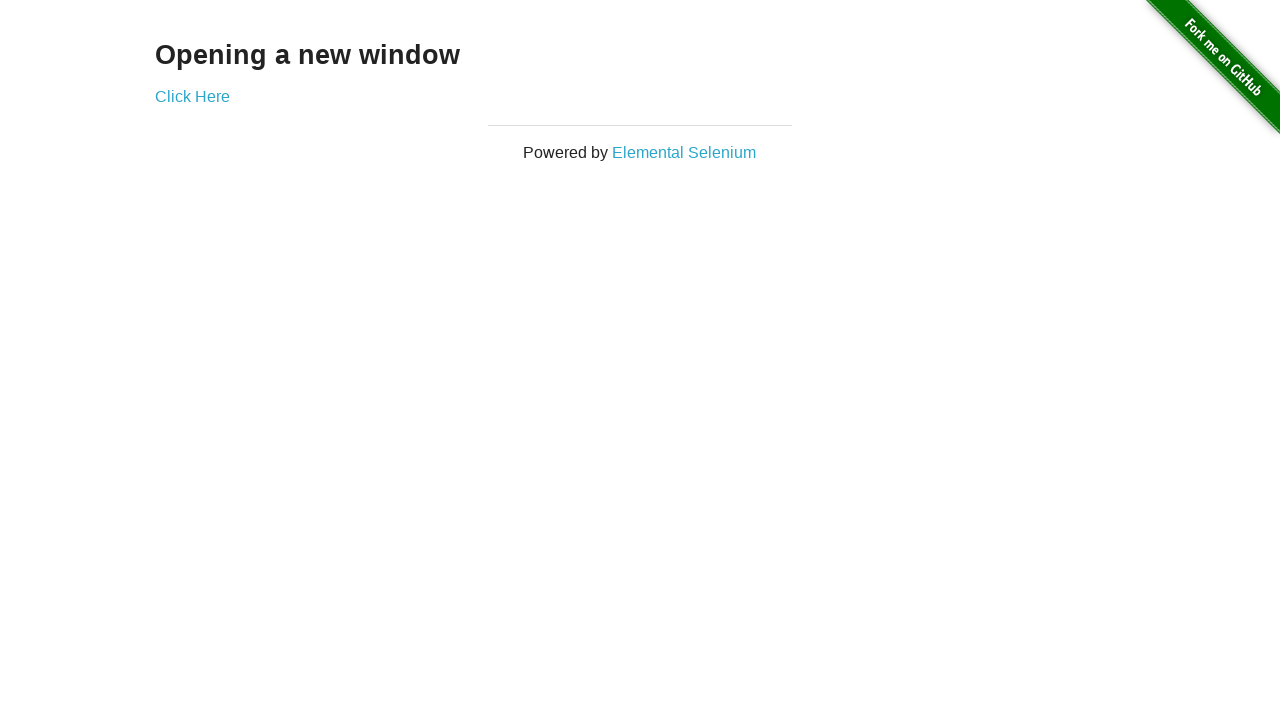

Opened a new browser tab
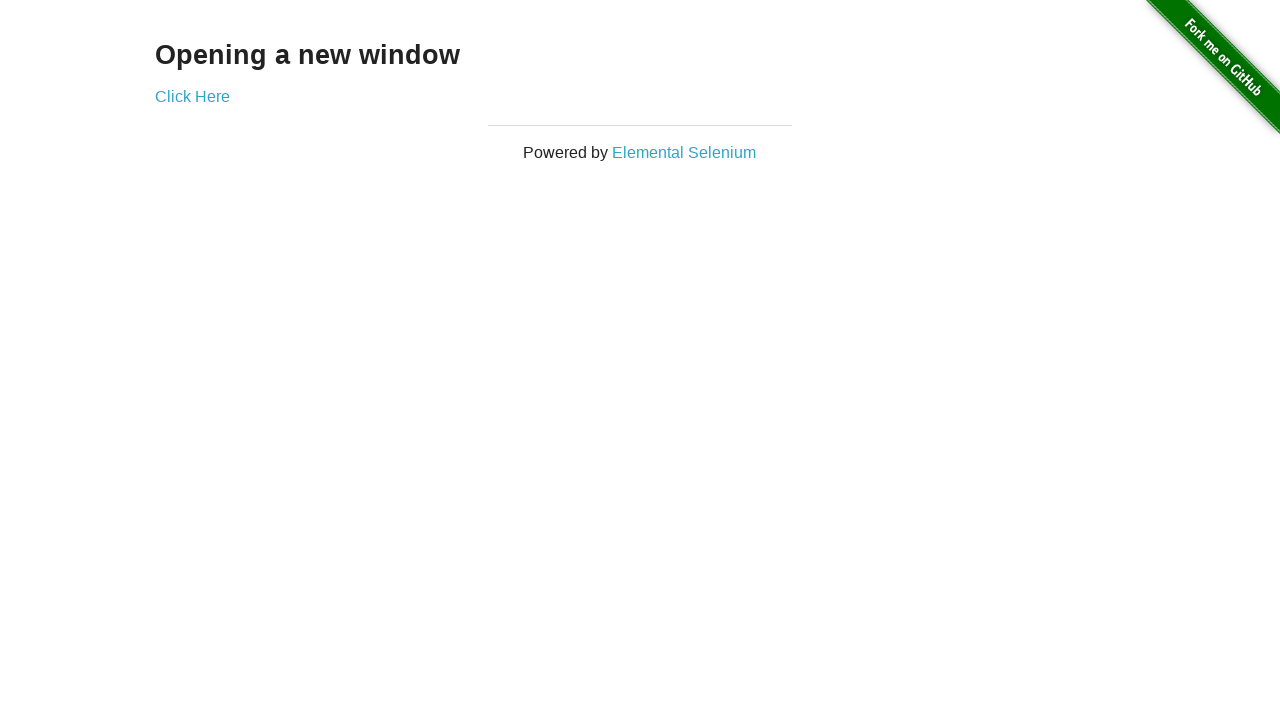

Navigated new tab to https://the-internet.herokuapp.com/typos
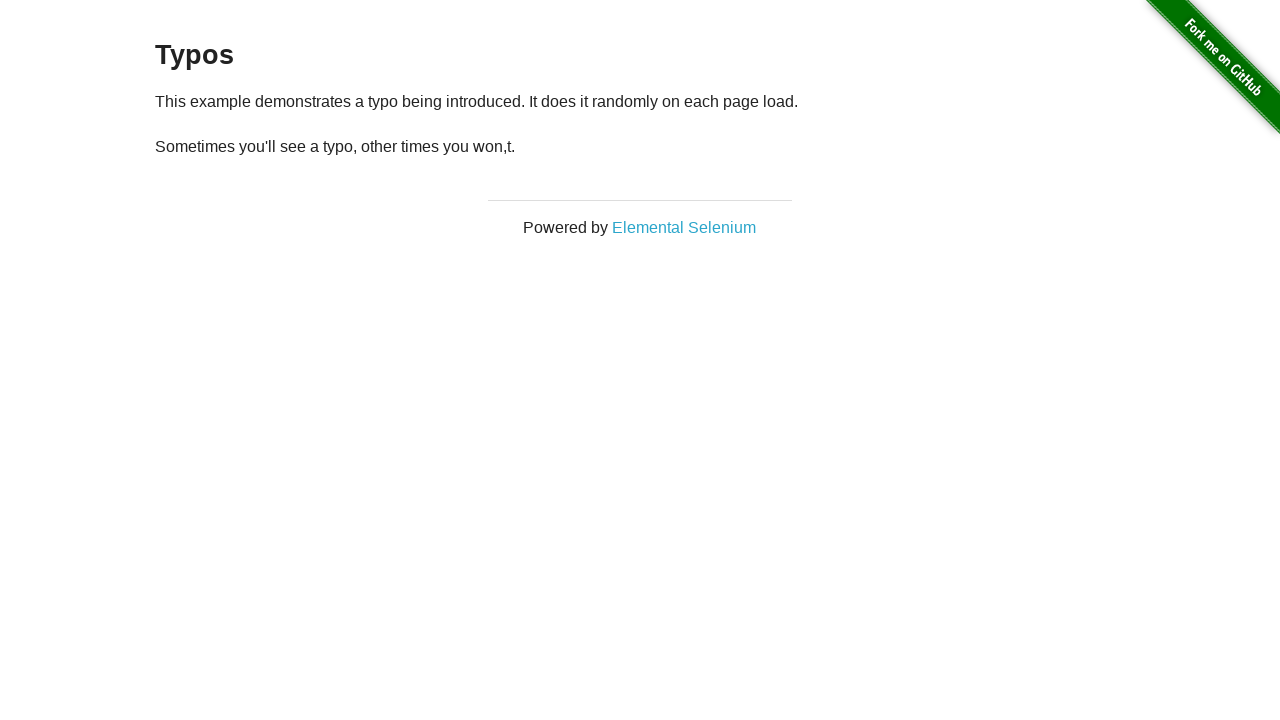

Verified that 2 pages are open in the context
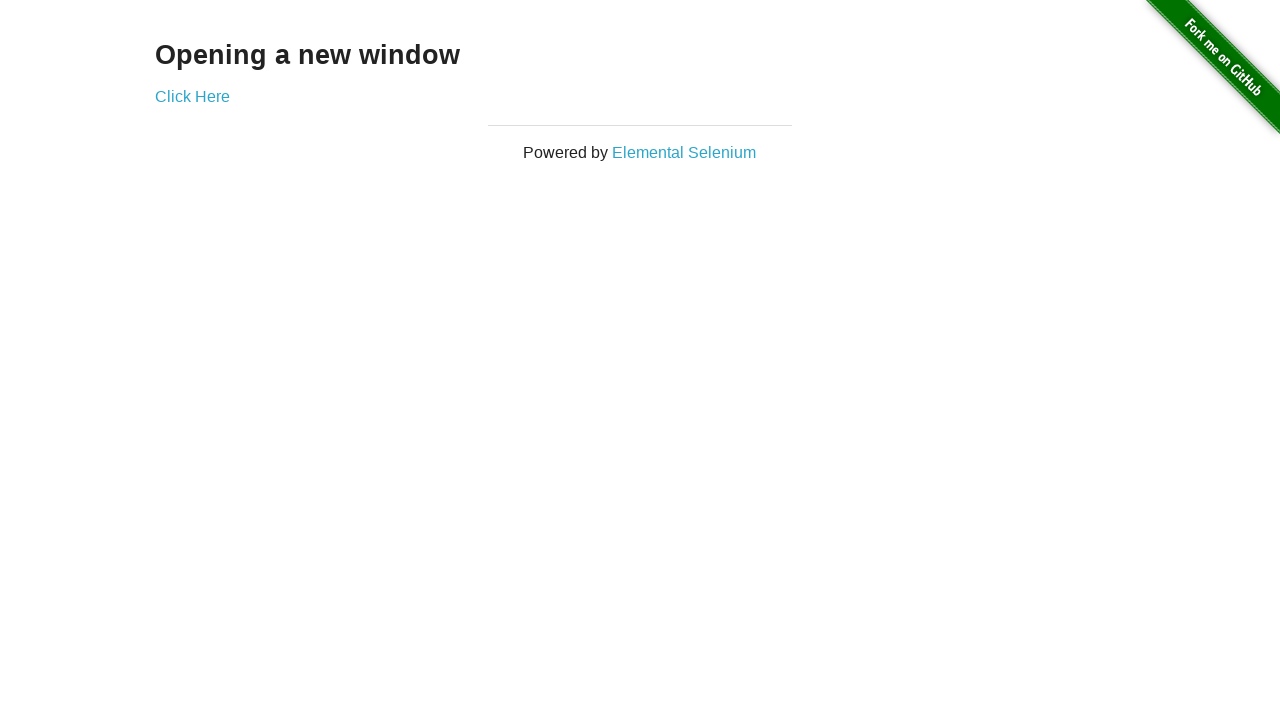

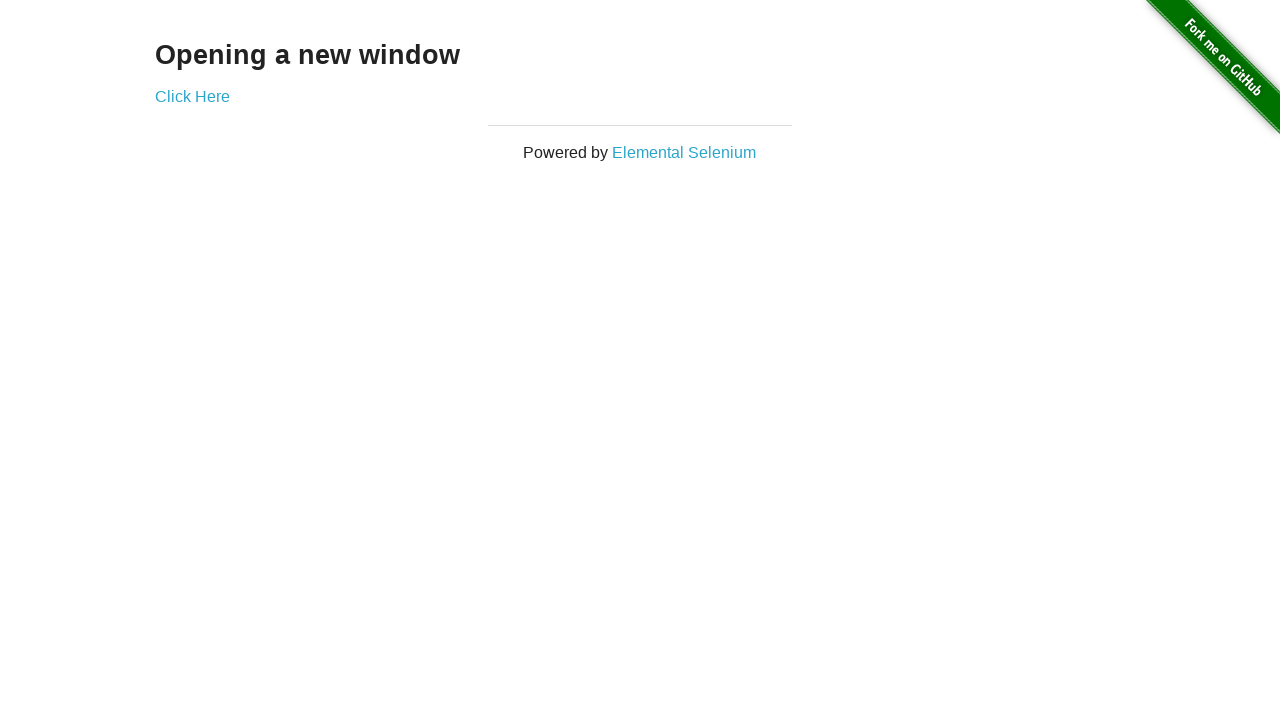